Tests radio button functionality by selecting Round Trip option and verifying that associated date fields become enabled

Starting URL: https://rahulshettyacademy.com/dropdownsPractise/

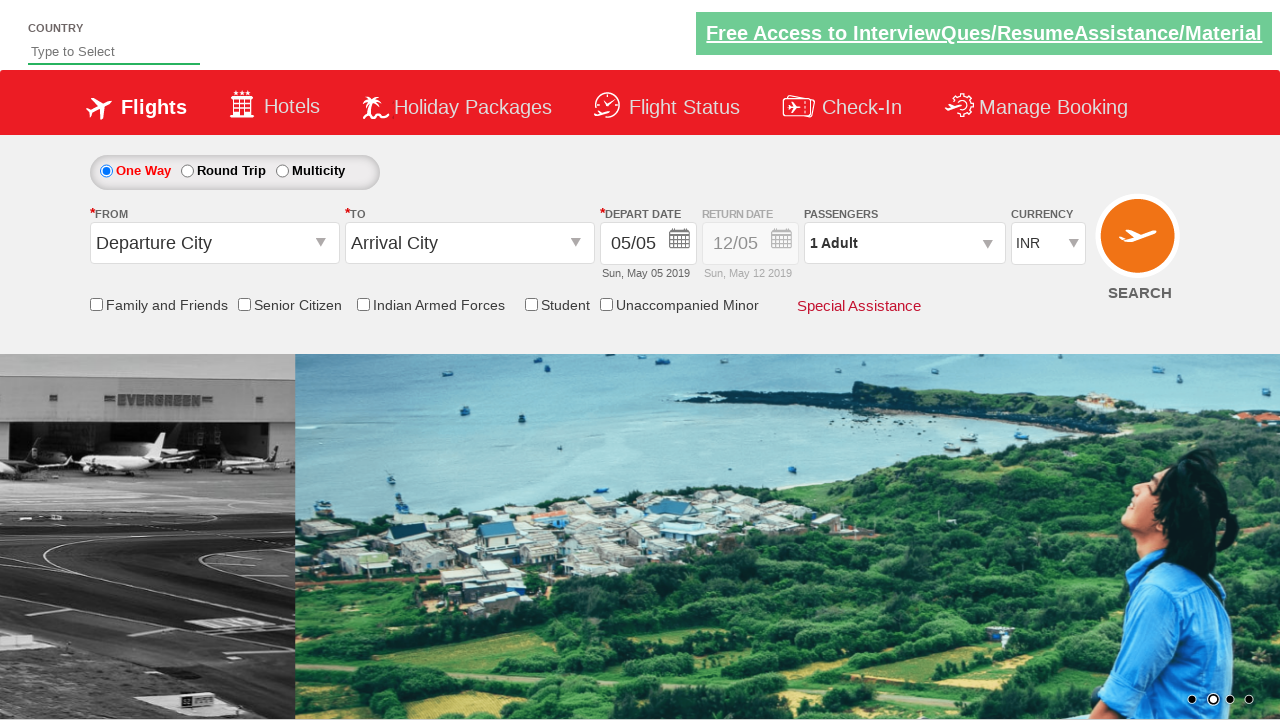

Clicked Round Trip radio button at (187, 171) on #ctl00_mainContent_rbtnl_Trip_1
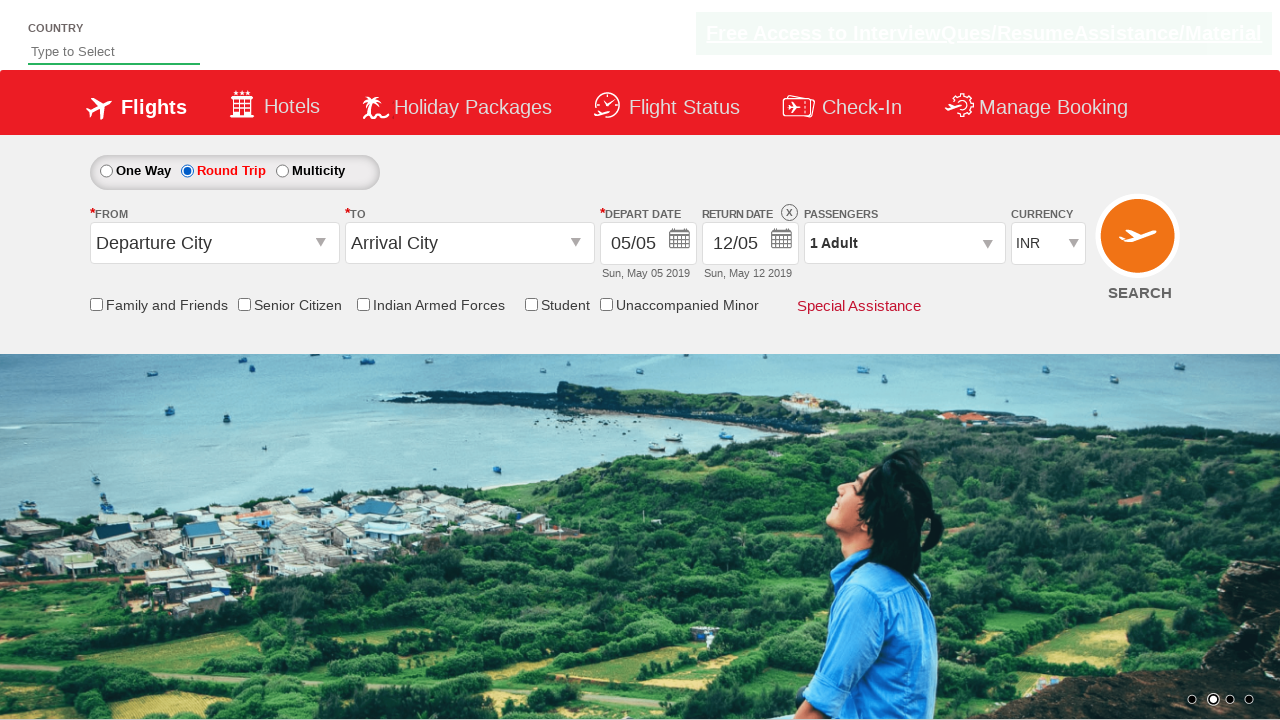

Verified that associated date fields became enabled after selecting Round Trip
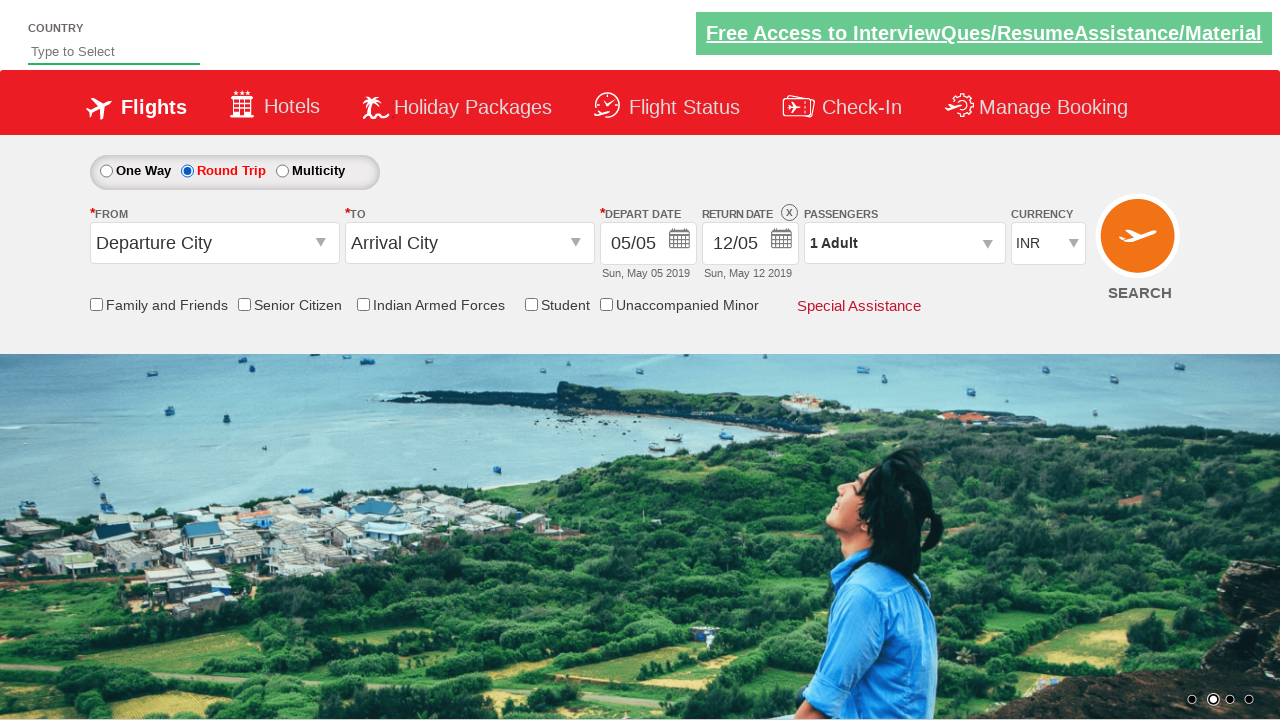

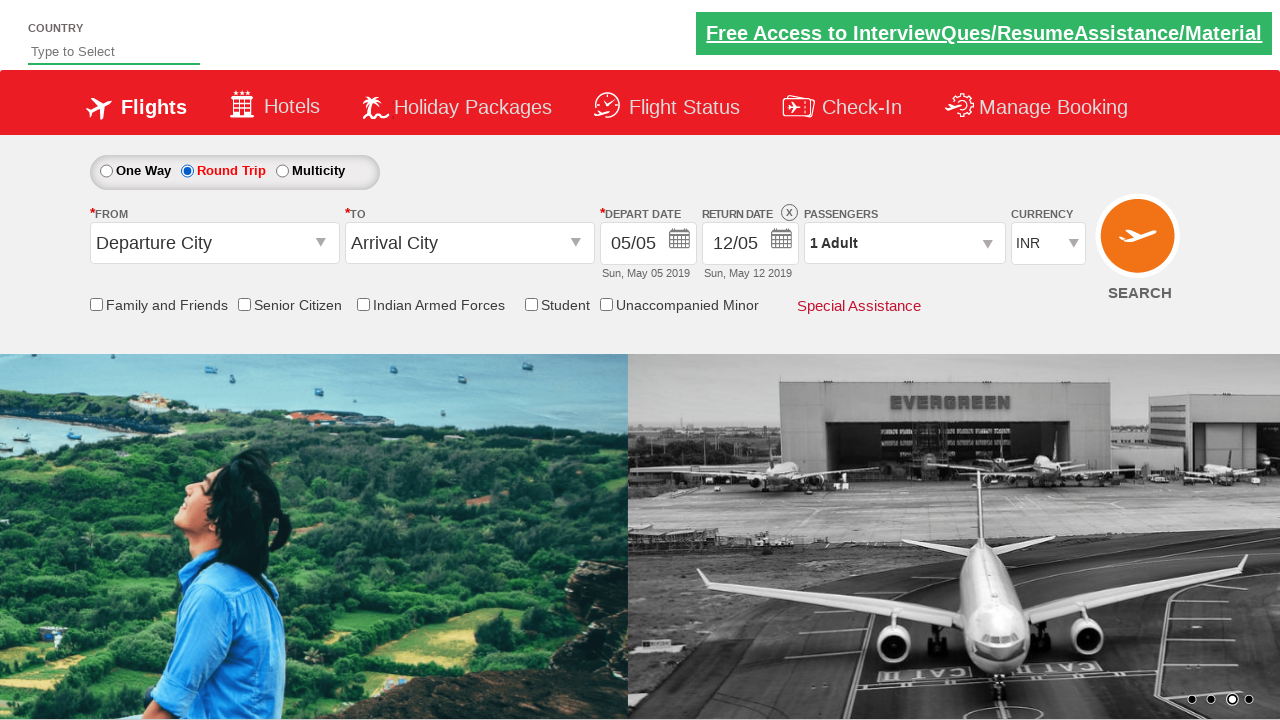